Tests checkbox functionality by clicking on two checkboxes to toggle their selected states - first clicking checkbox1 to select it, then clicking checkbox2 to deselect it.

Starting URL: https://practice.cydeo.com/checkboxes

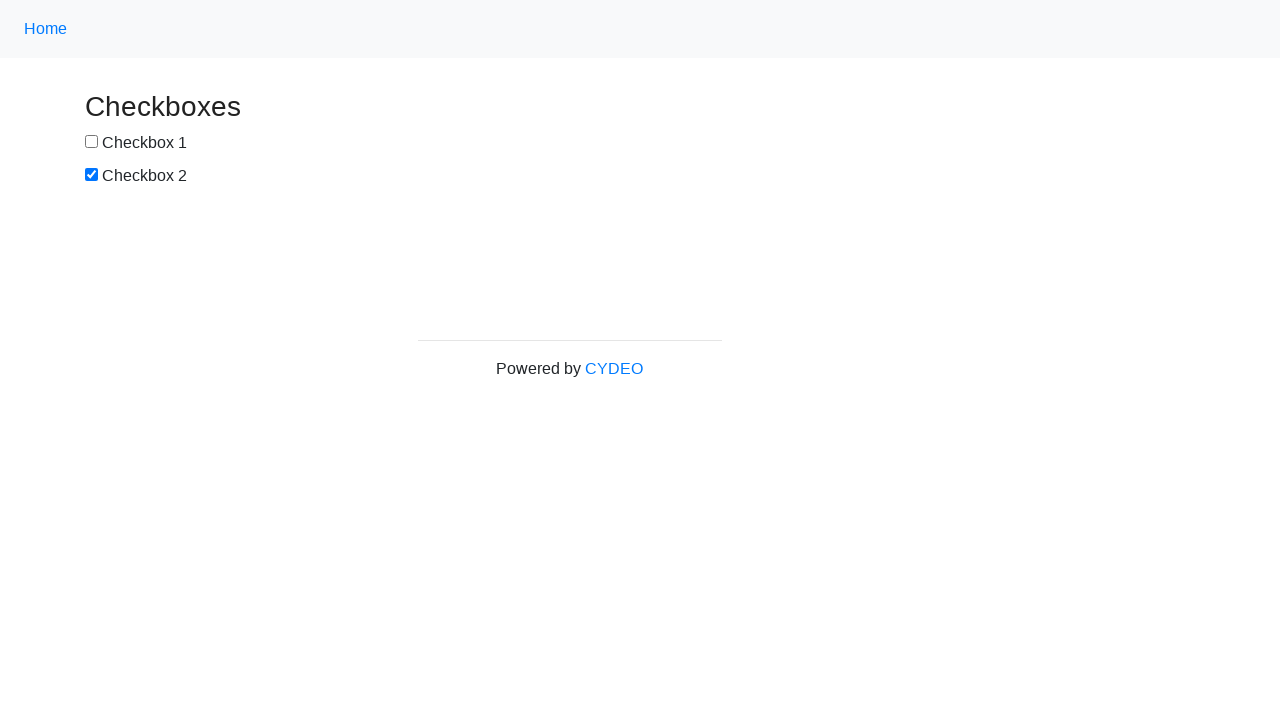

Retrieved initial state of checkbox1
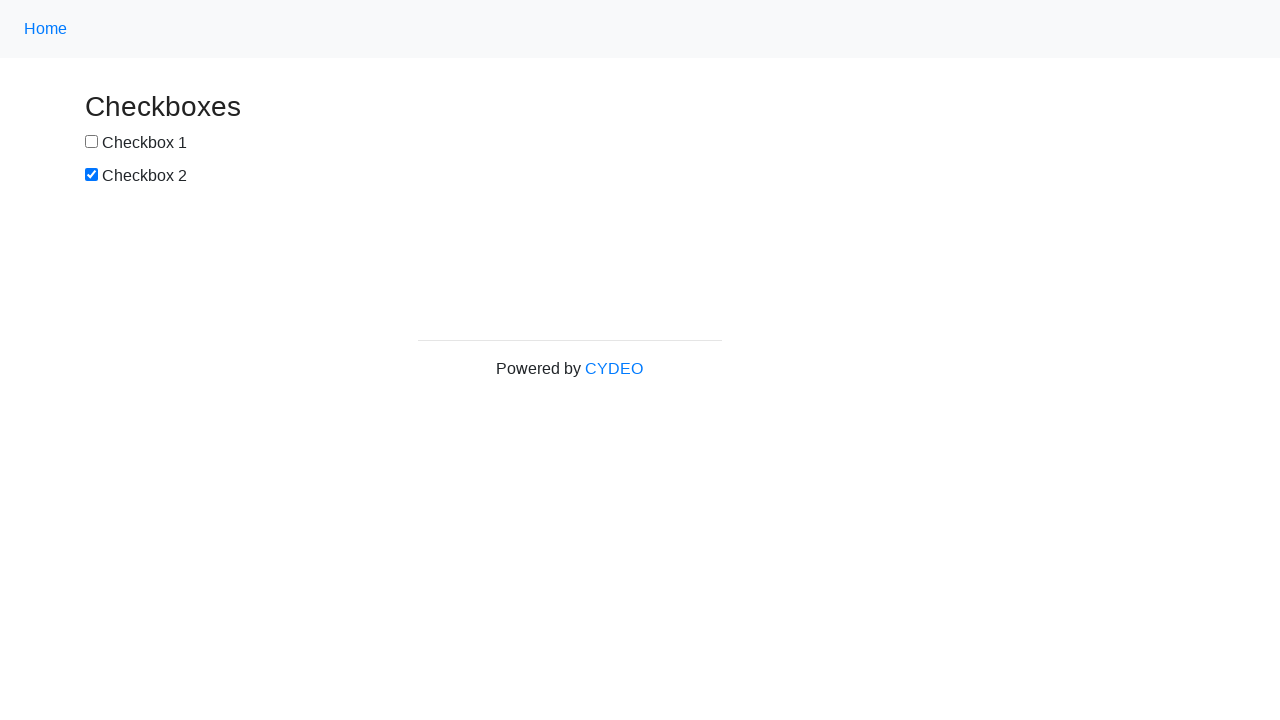

Retrieved initial state of checkbox2
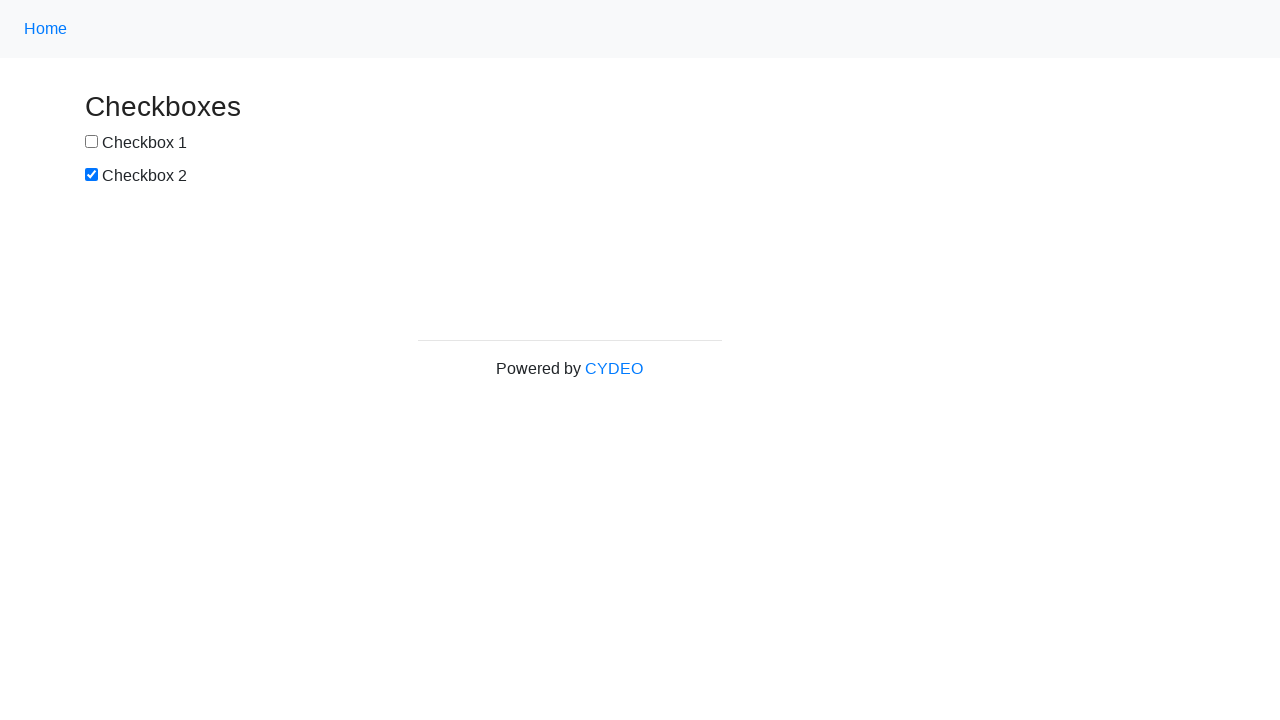

Clicked checkbox1 to select it at (92, 142) on input[name='checkbox1']
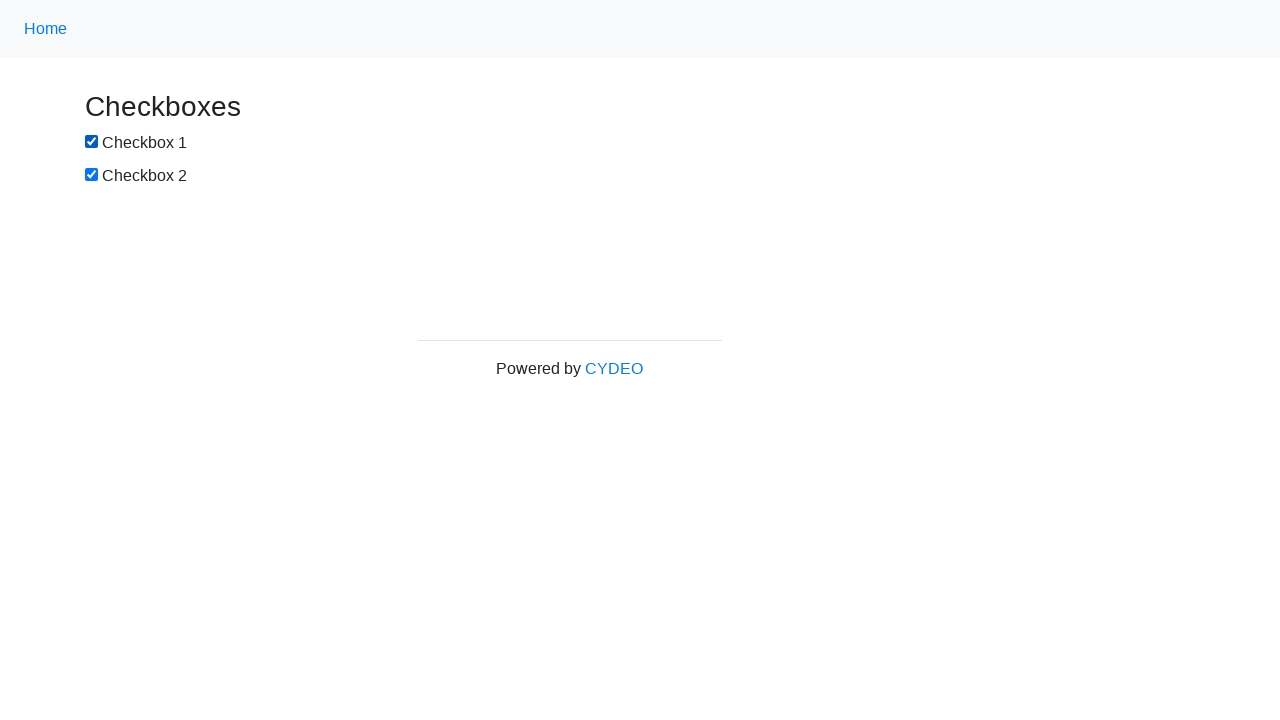

Waited 2000ms before clicking checkbox2
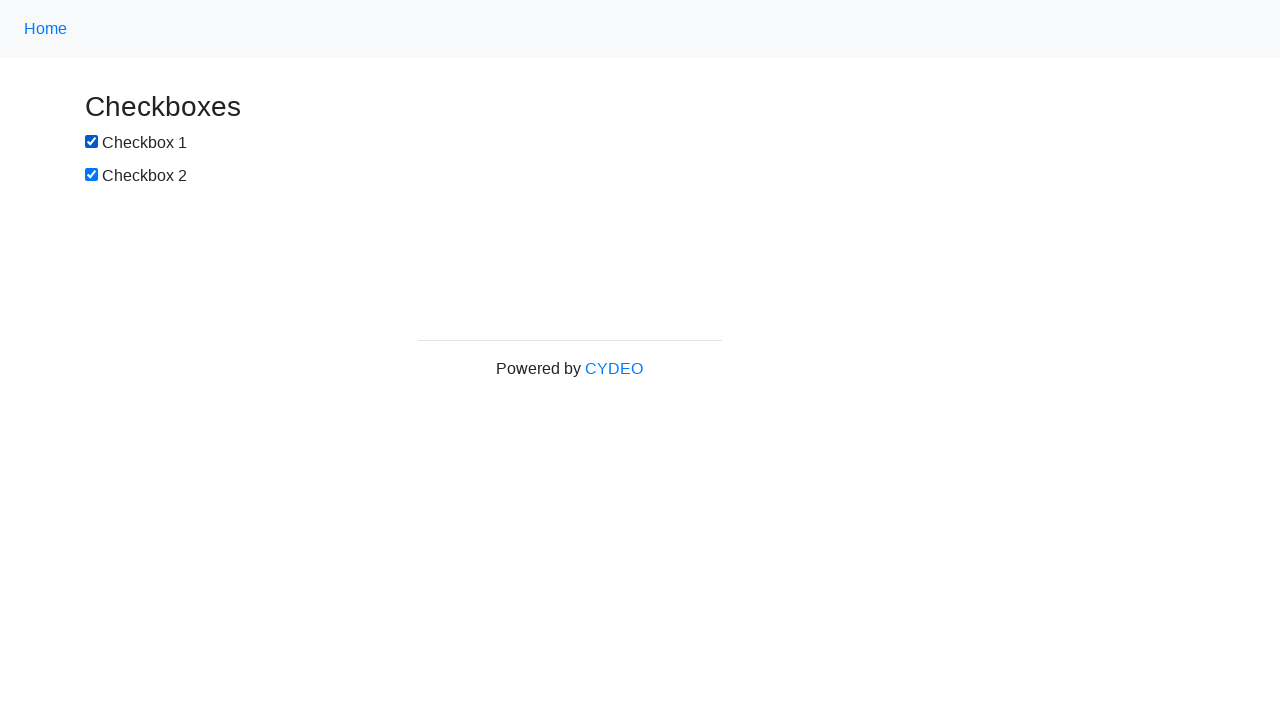

Clicked checkbox2 to deselect it at (92, 175) on input[name='checkbox2']
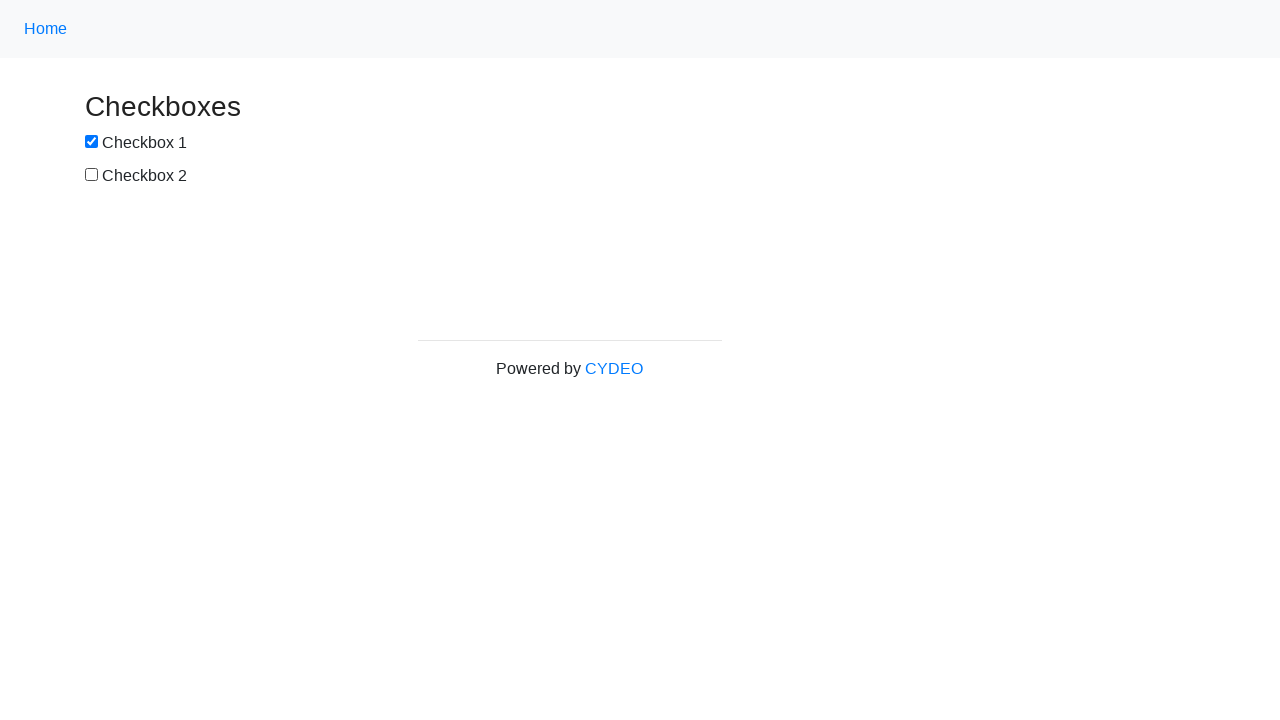

Verified checkbox1 is selected (expected: true)
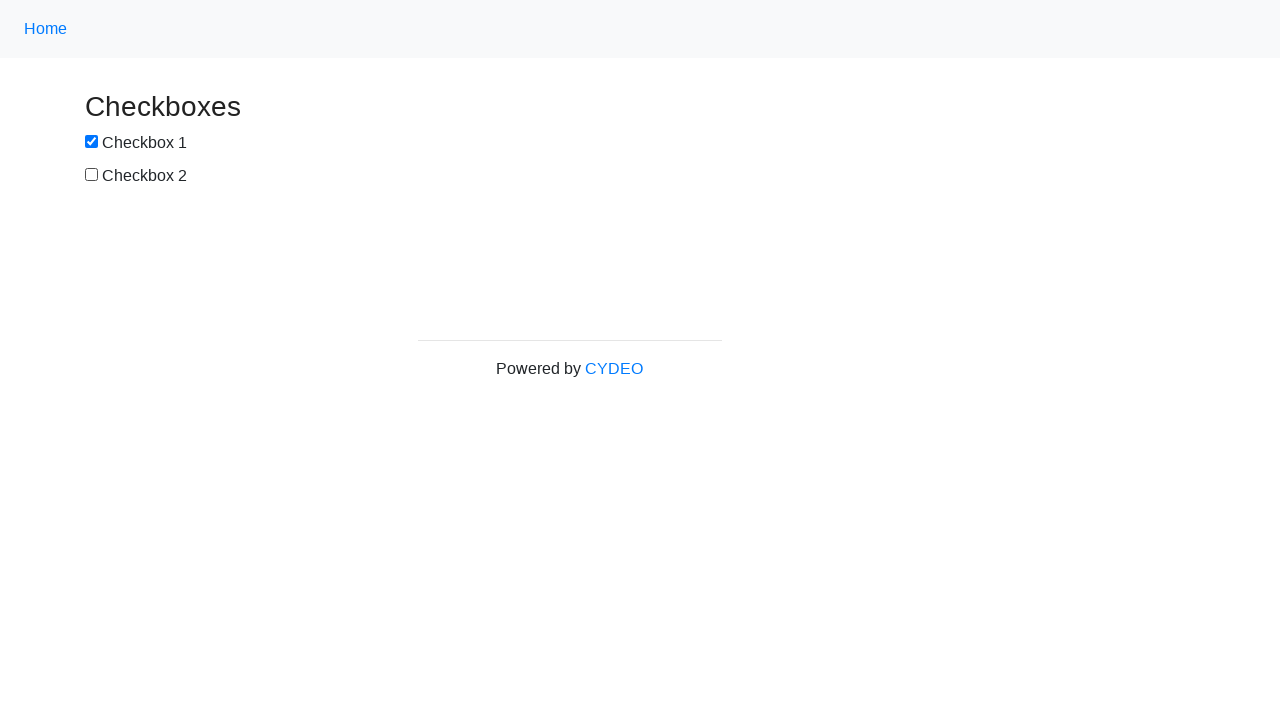

Verified checkbox2 is deselected (expected: false)
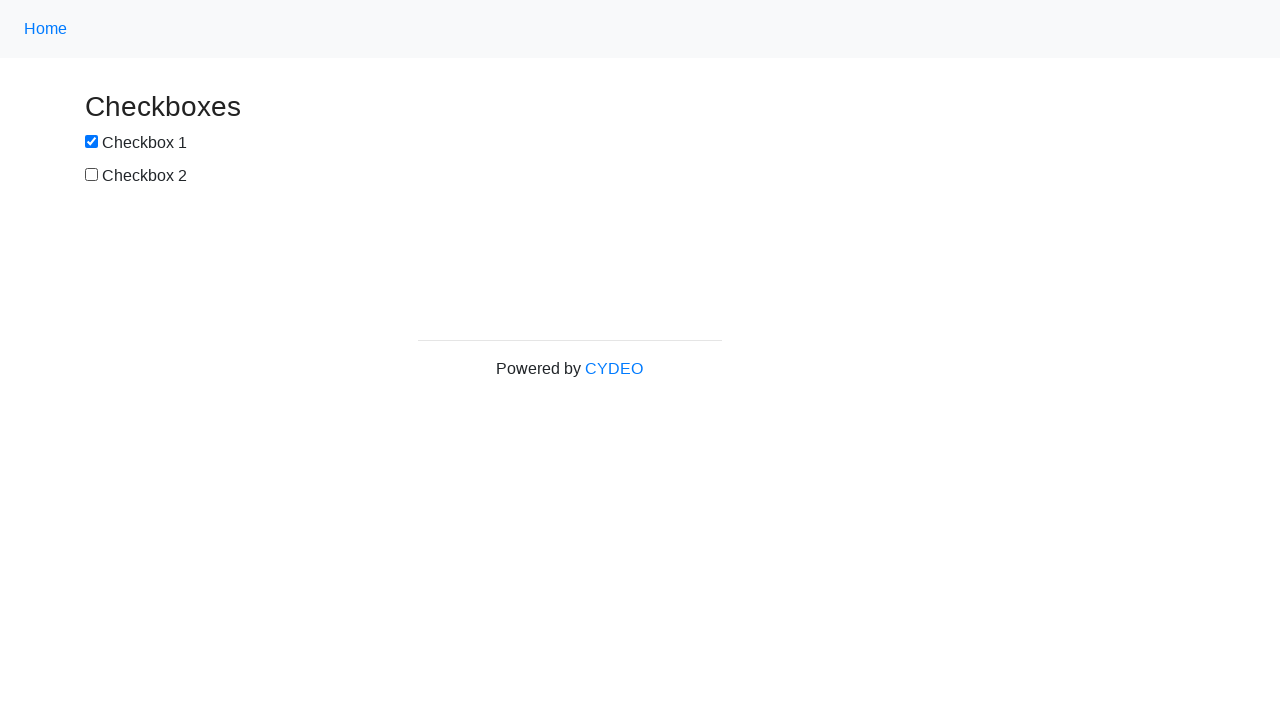

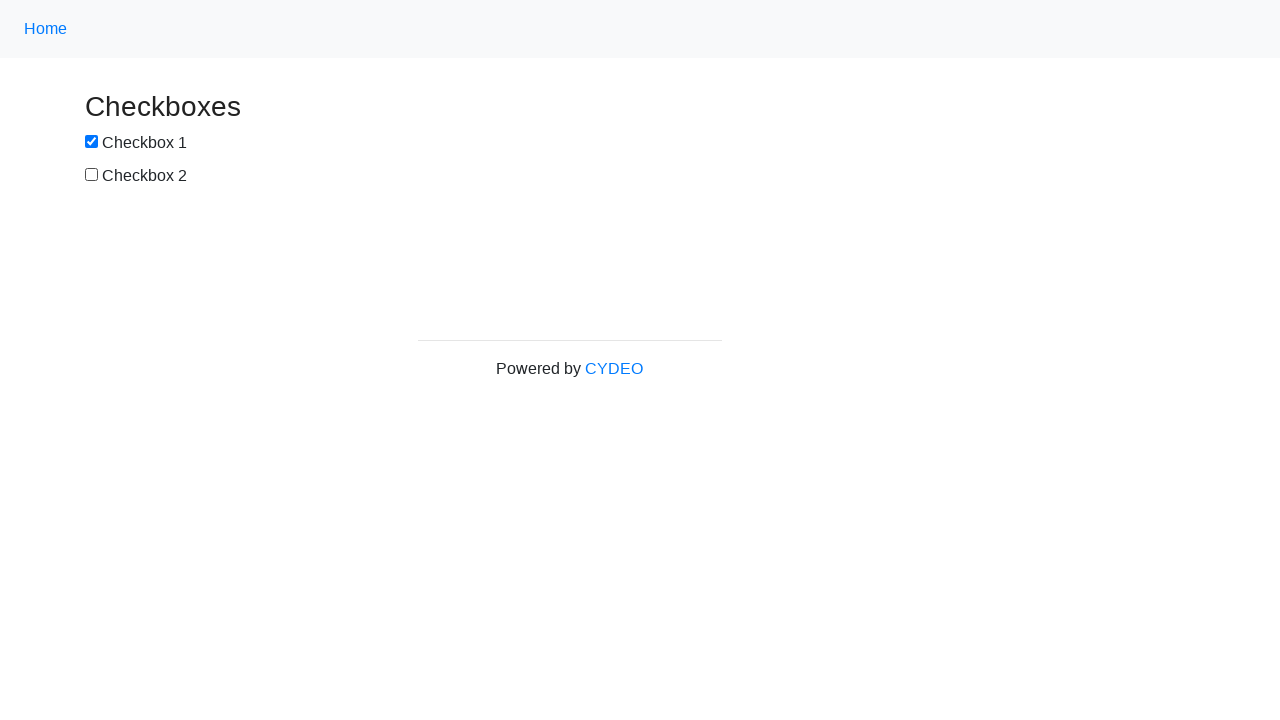